Tests clicking a button with a dynamic ID three times to verify that text-based XPath selectors work reliably regardless of changing element IDs.

Starting URL: http://uitestingplayground.com/dynamicid

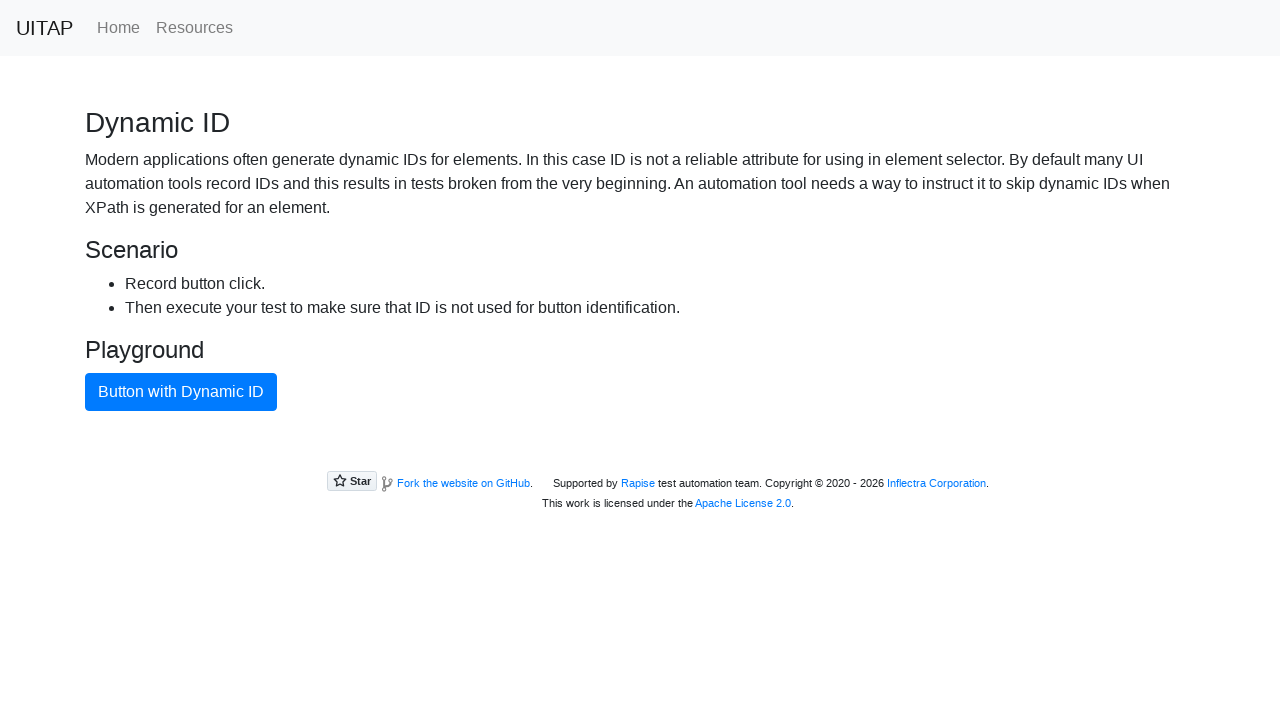

Clicked button with dynamic ID (first click) at (181, 392) on xpath=//button[text()="Button with Dynamic ID"]
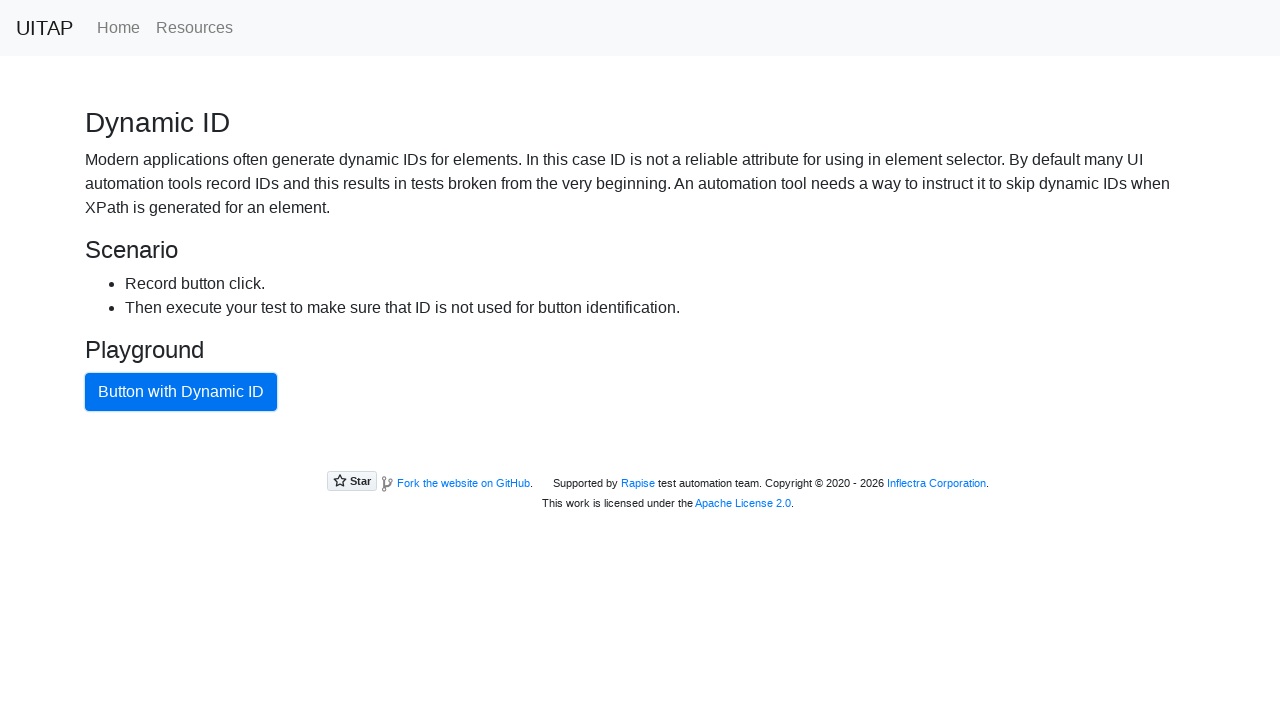

Clicked button with dynamic ID (second click) at (181, 392) on xpath=//button[text()="Button with Dynamic ID"]
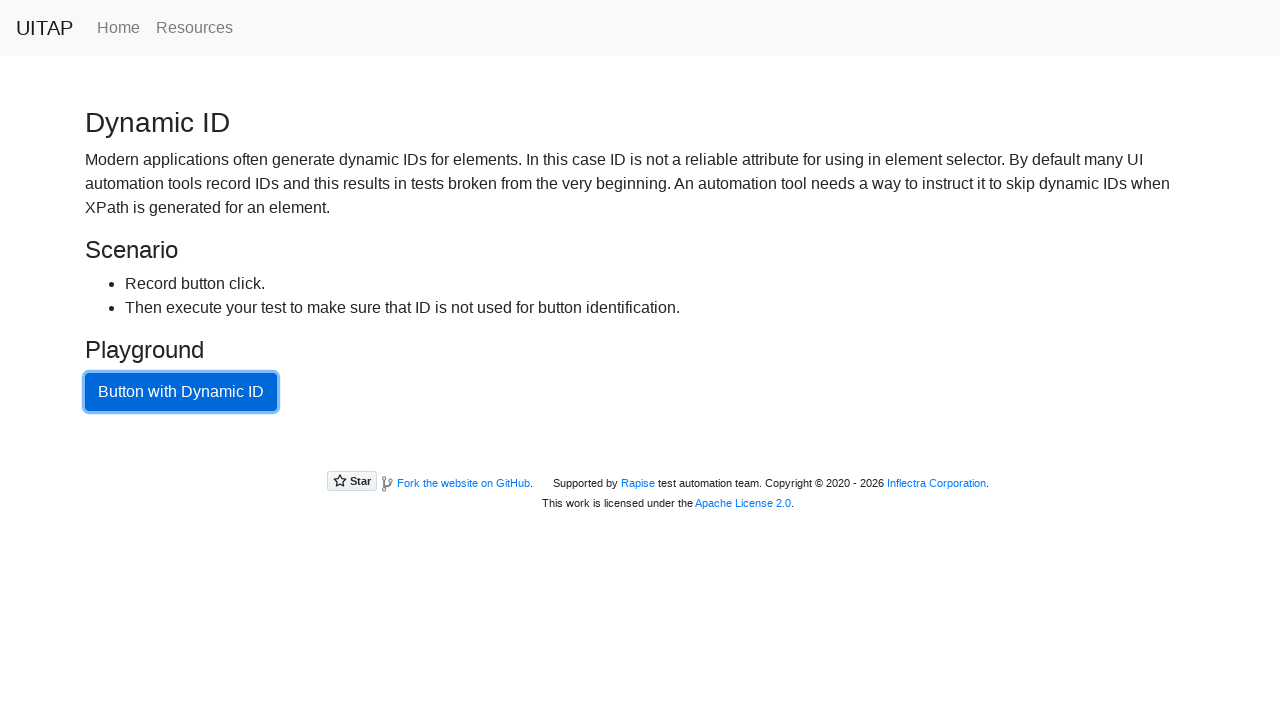

Clicked button with dynamic ID (third click) at (181, 392) on xpath=//button[text()="Button with Dynamic ID"]
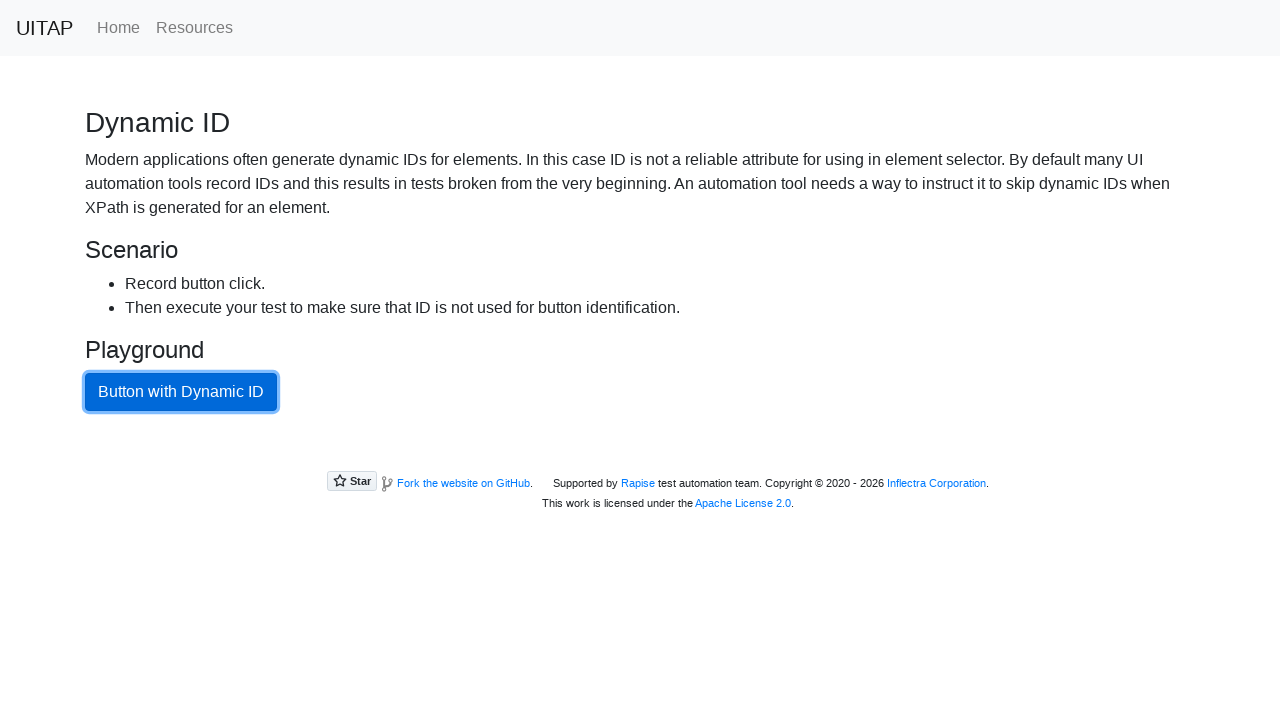

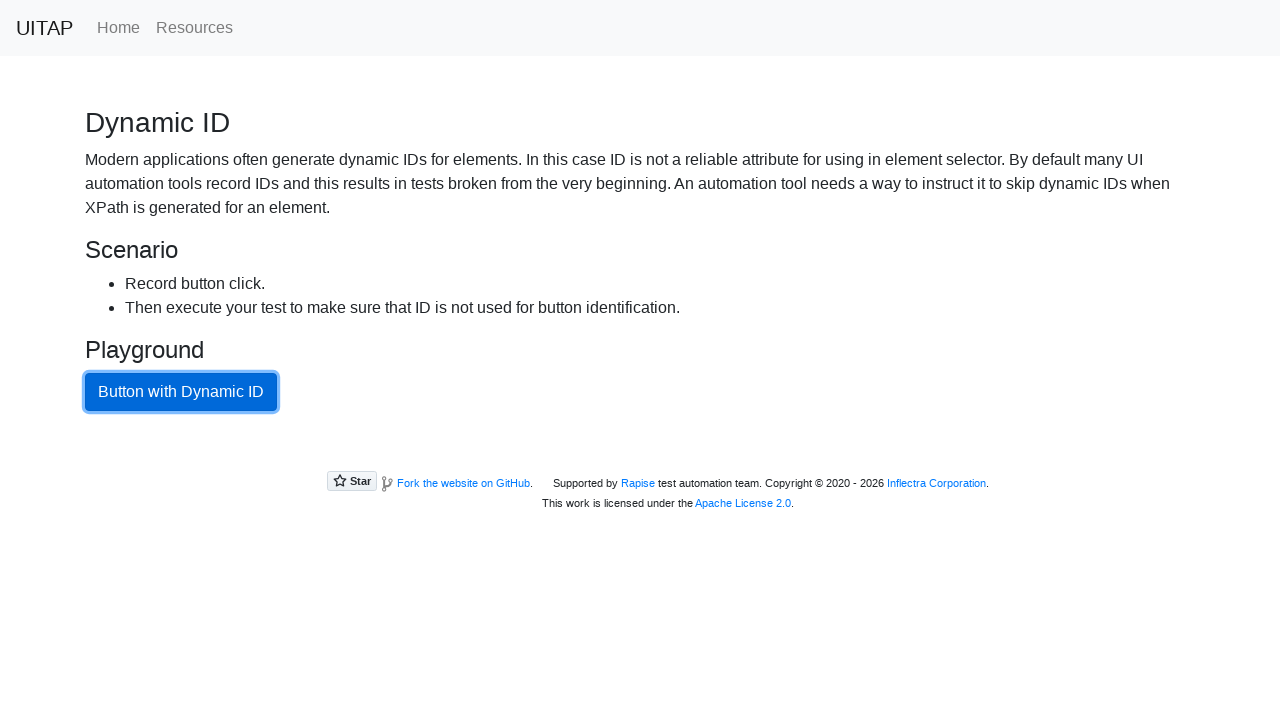